Tests 7-character validation form with a string longer than 7 characters

Starting URL: https://testpages.eviltester.com/styled/apps/7charval/simple7charvalidation.html

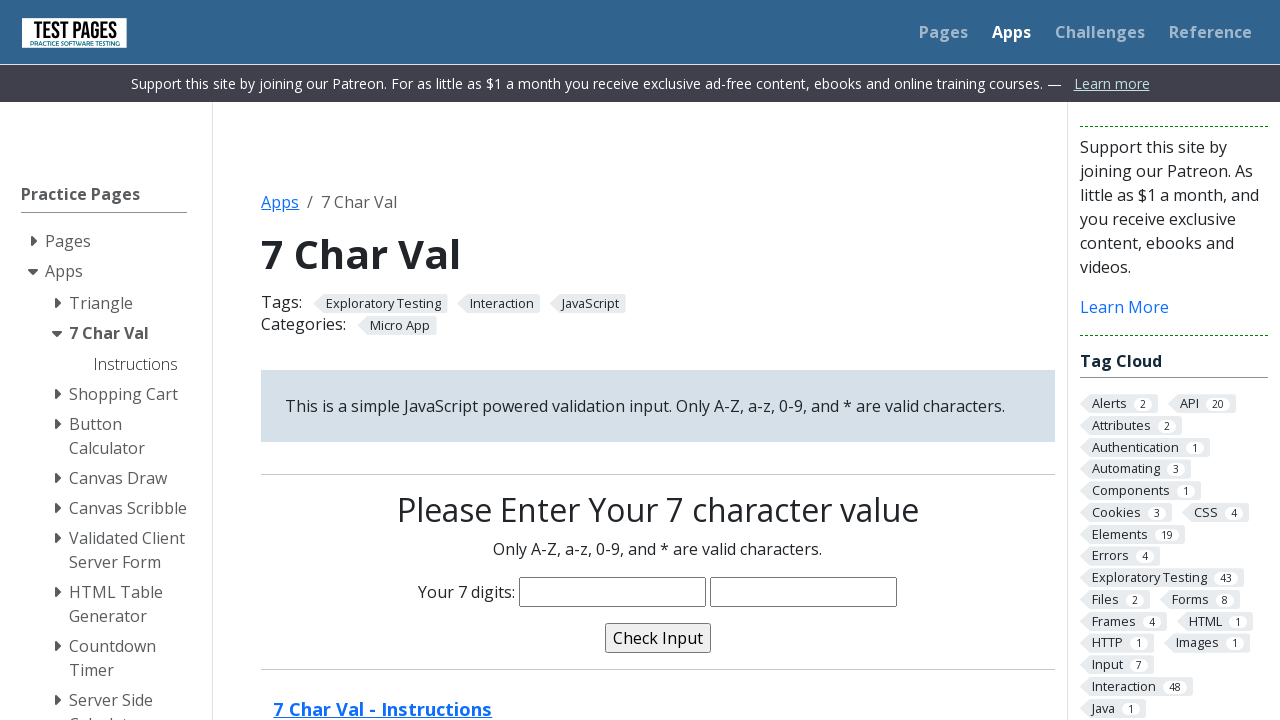

Filled input field with 'asv123456' (9 characters, longer than 7-character limit) on input[name='characters']
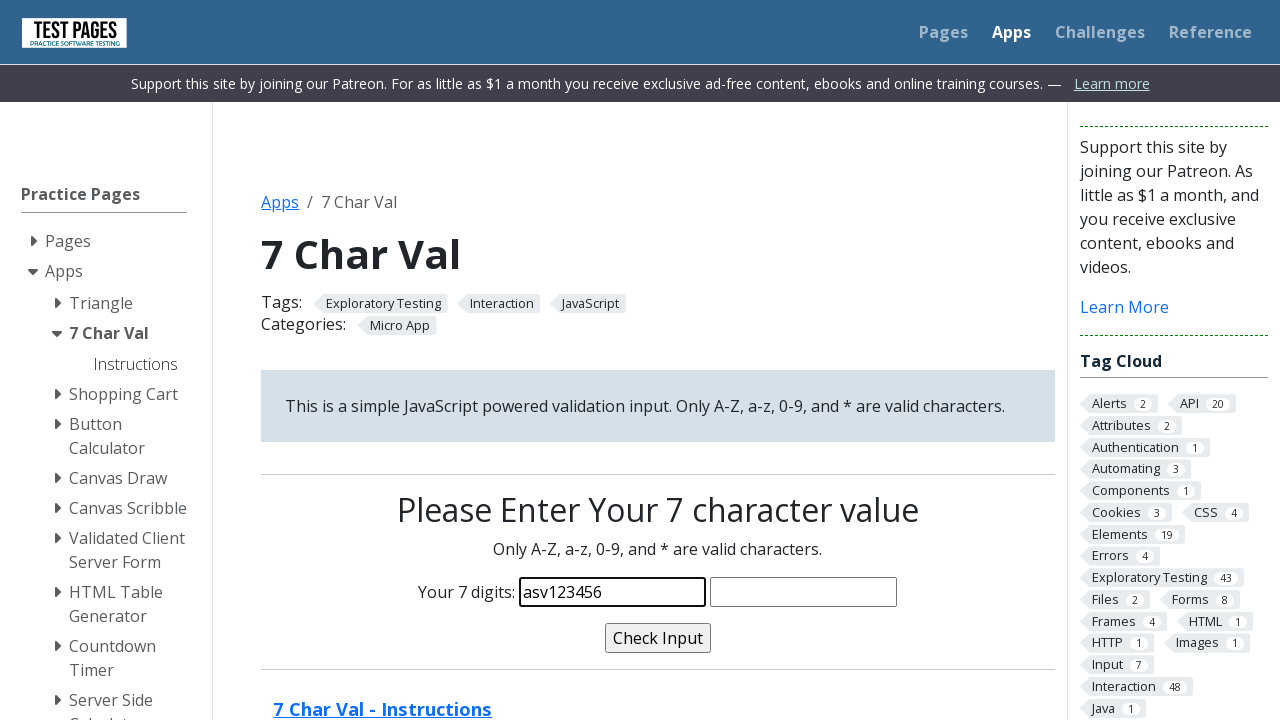

Clicked validate button at (658, 638) on input[name='validate']
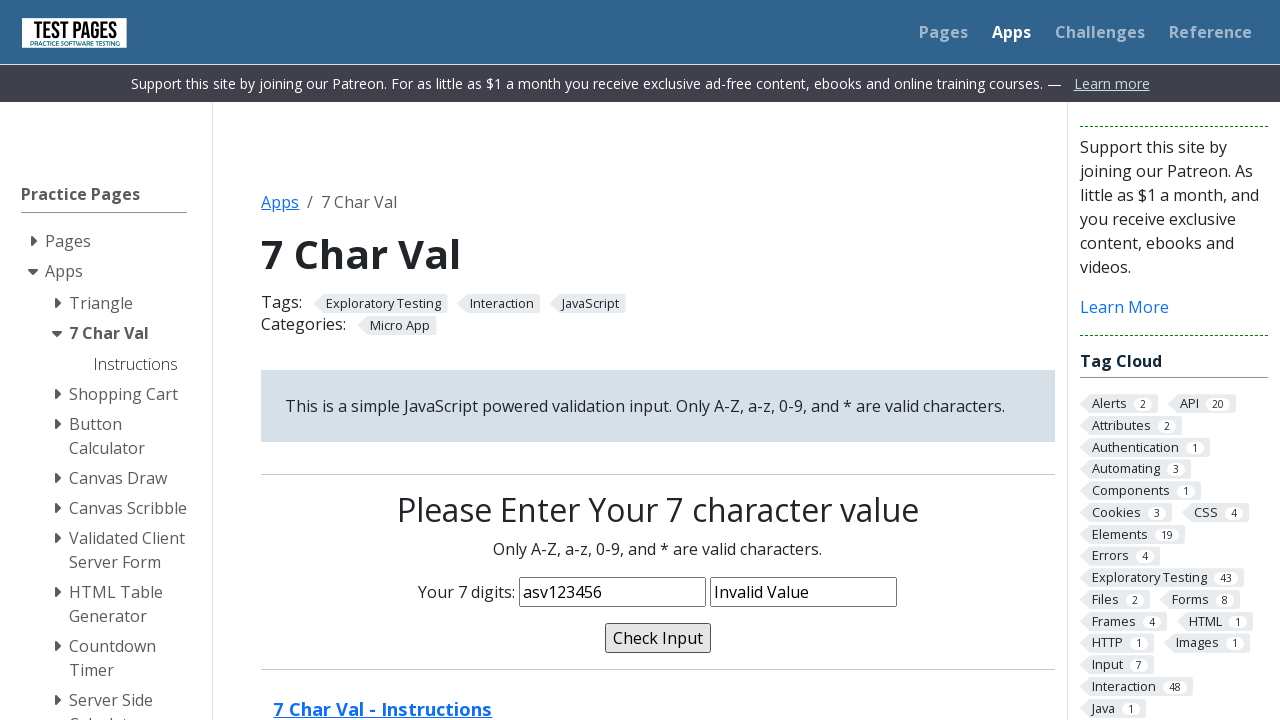

Validation message confirmed as 'Invalid Value'
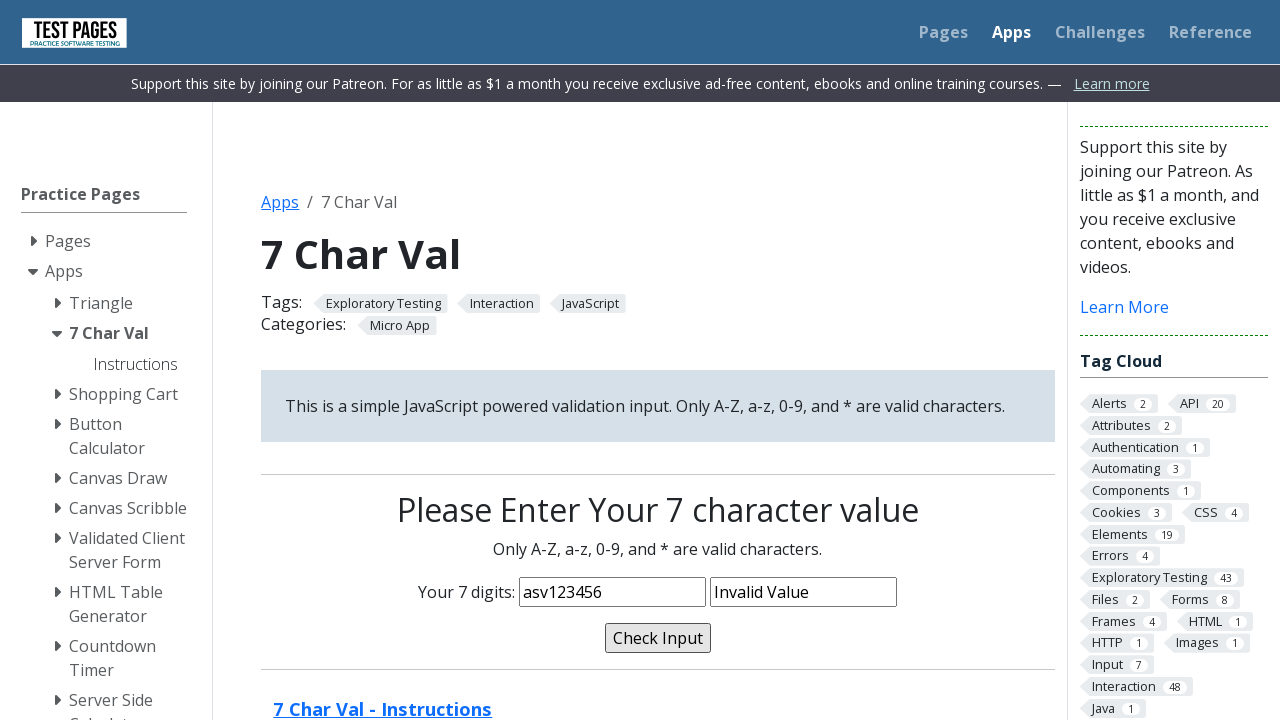

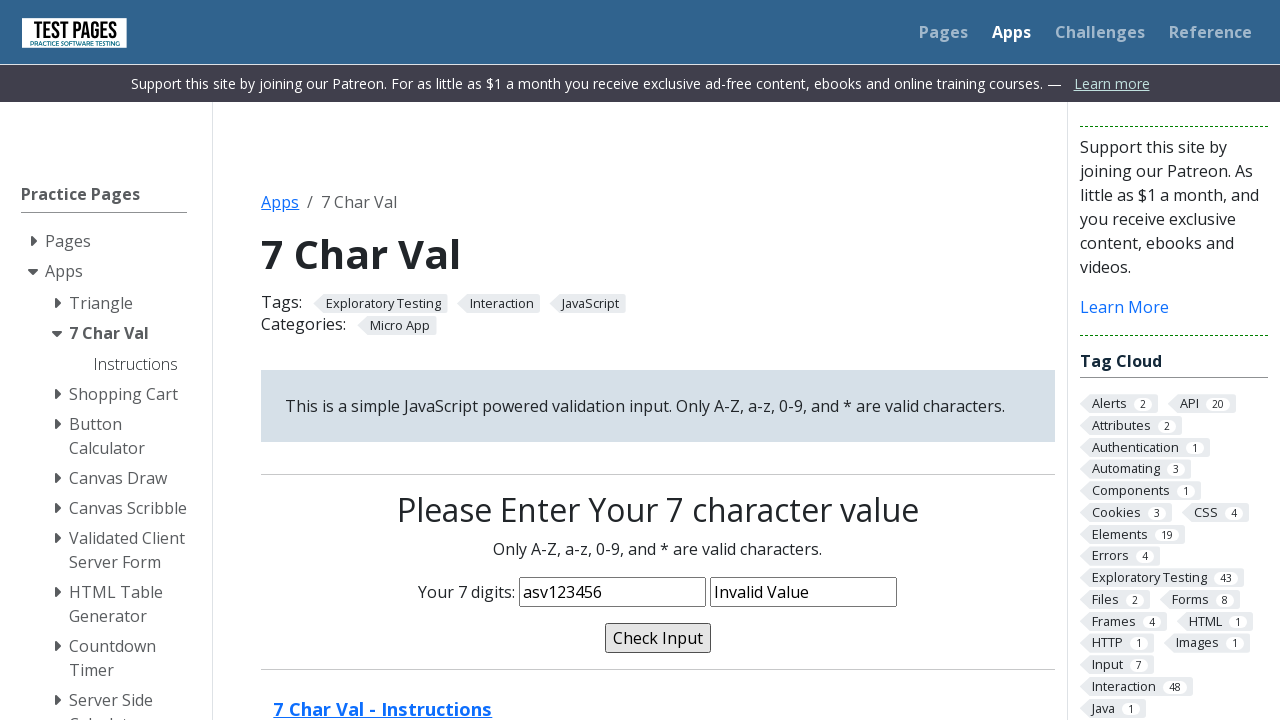